Tests nested iframe interaction by switching to a tab with nested iframes, navigating through parent and child frames, and entering text in an input field within the nested frame

Starting URL: https://demo.automationtesting.in/Frames.html

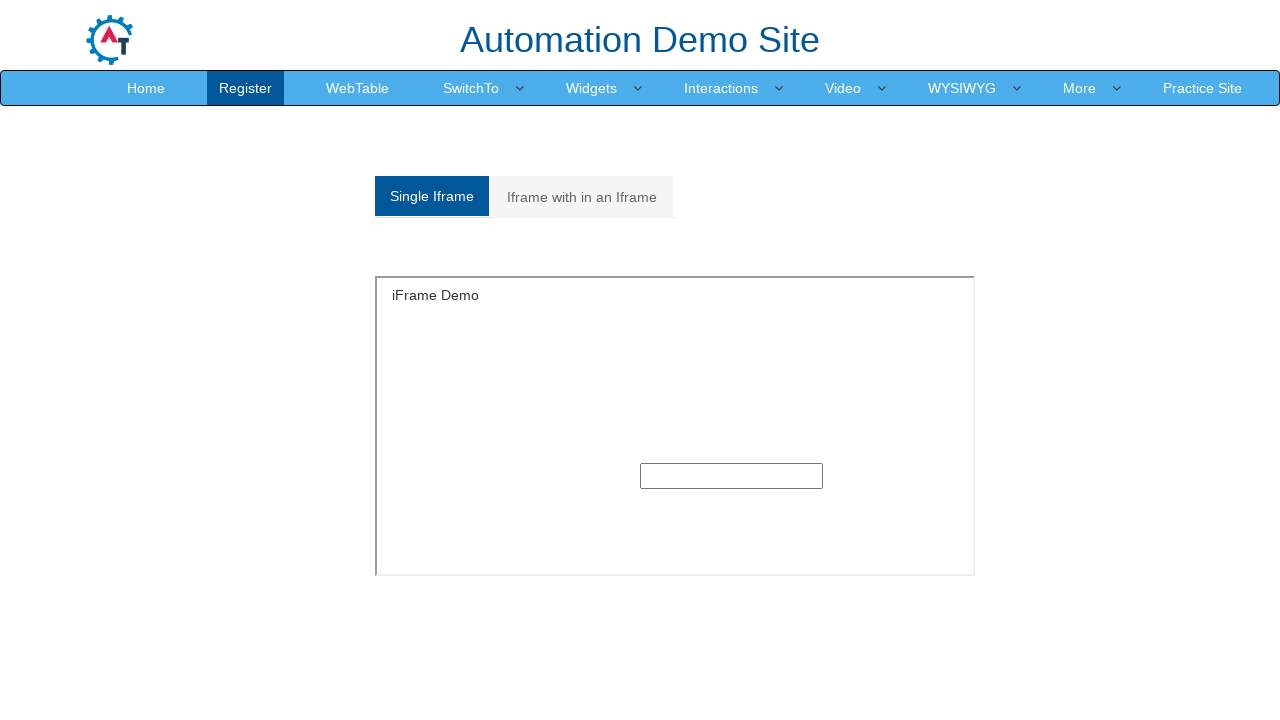

Clicked on the second tab to switch to nested iframe demo at (582, 197) on xpath=/html/body/section/div[1]/div/div/div/div[1]/div/ul/li[2]/a
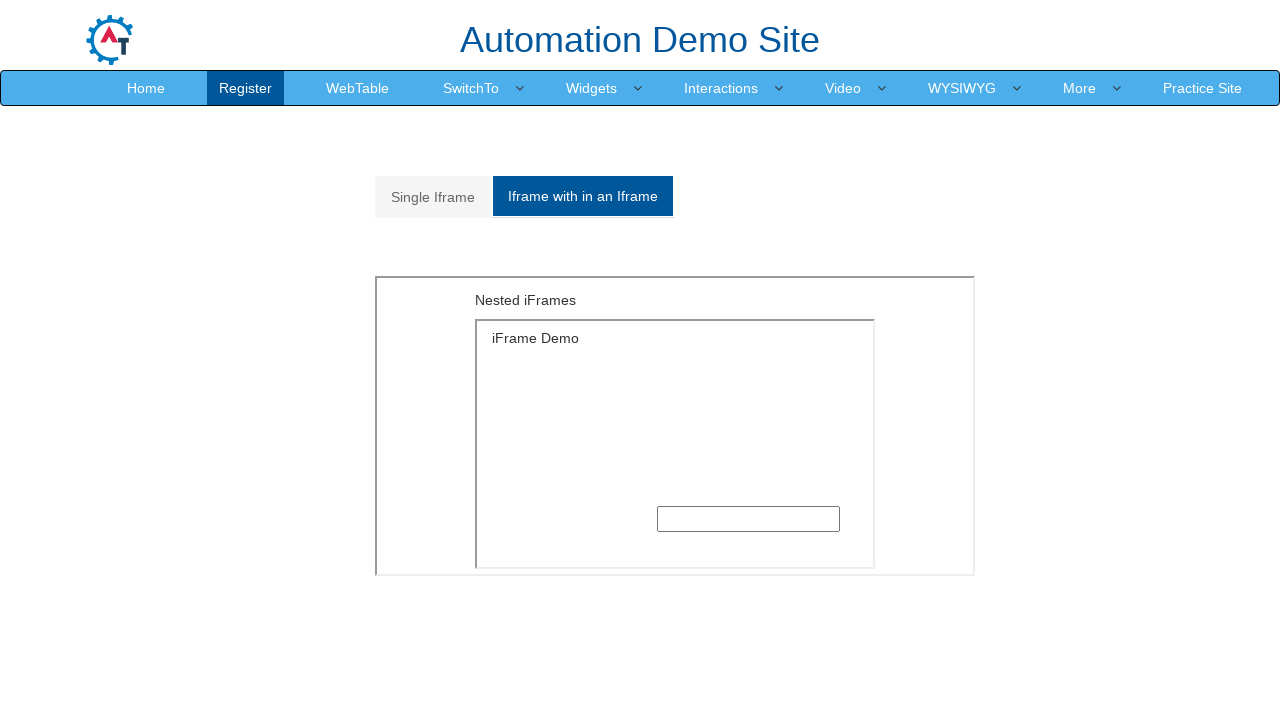

Located parent iframe
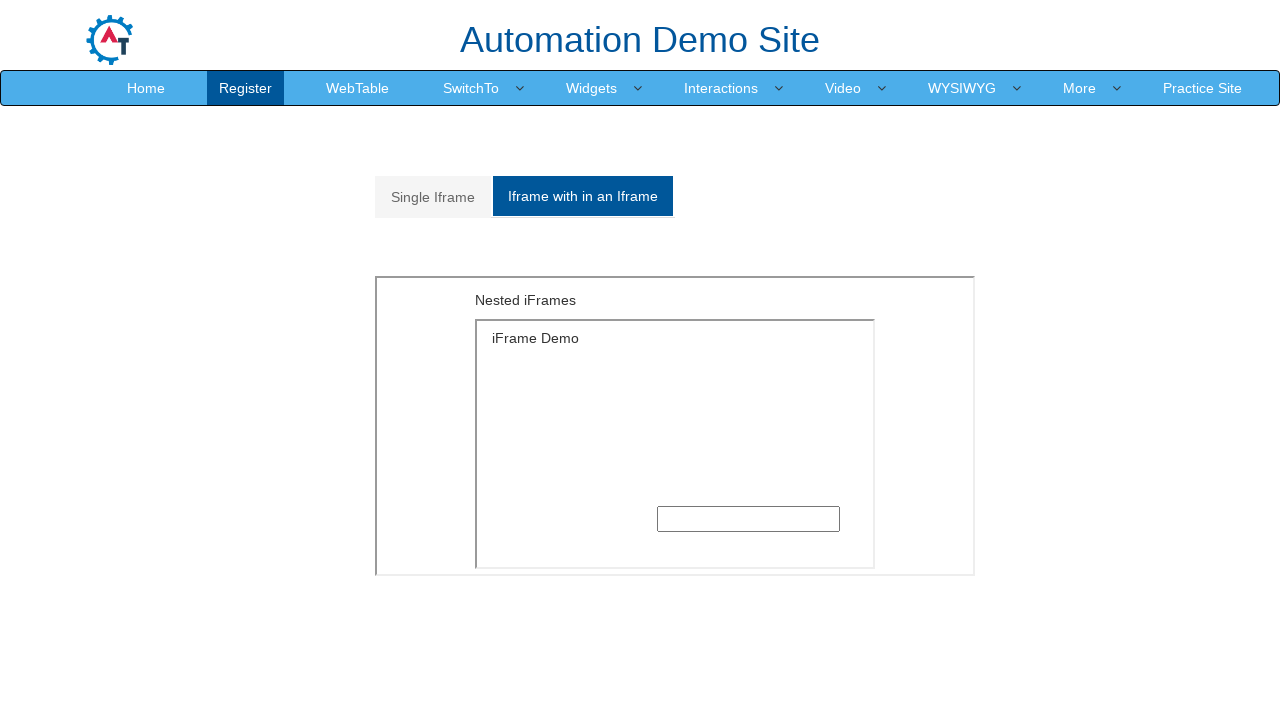

Located child iframe within parent frame
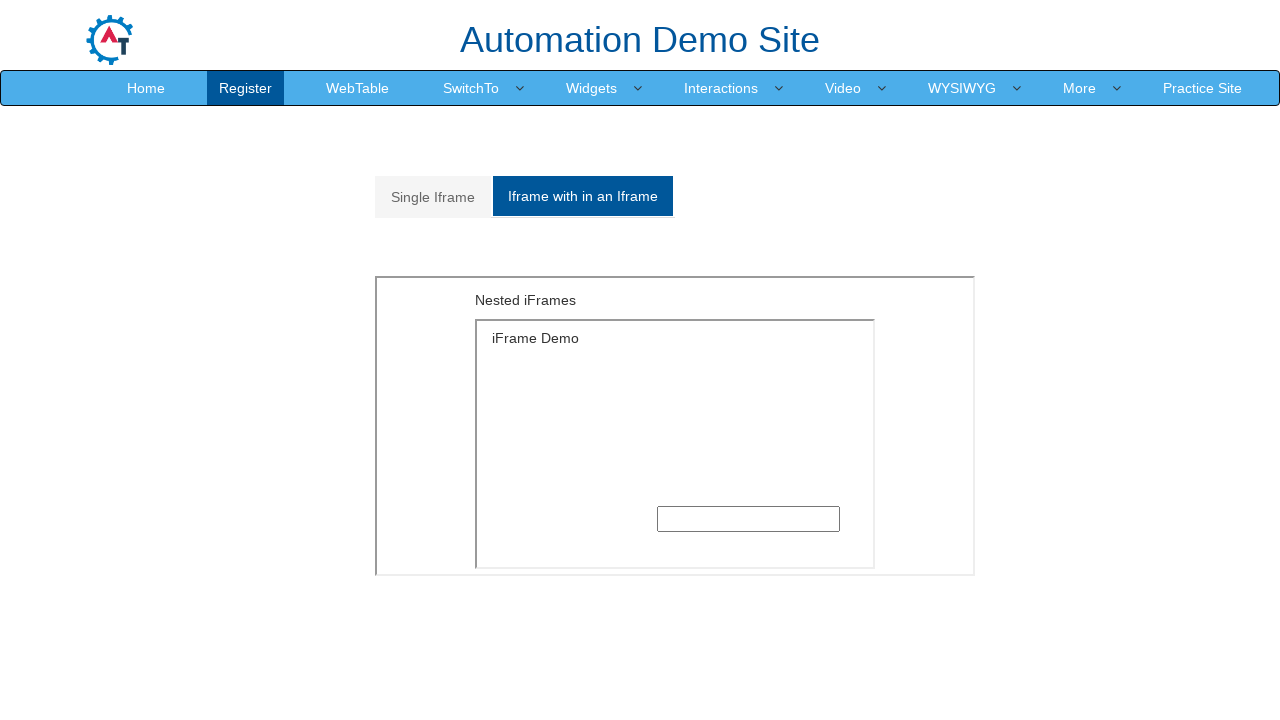

Entered 'Welcome to Frame' in the input field within nested iframe on xpath=/html/body/section/div[1]/div/div/div/div[2]/div[2]/iframe >> internal:con
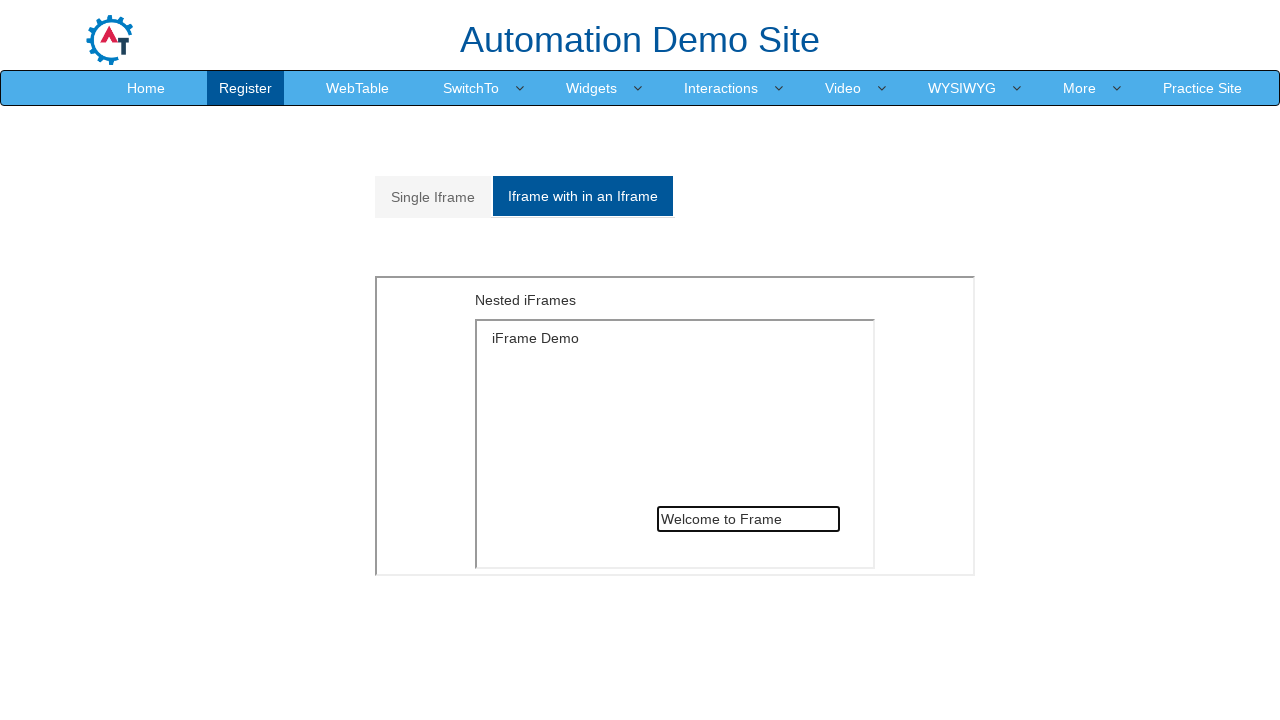

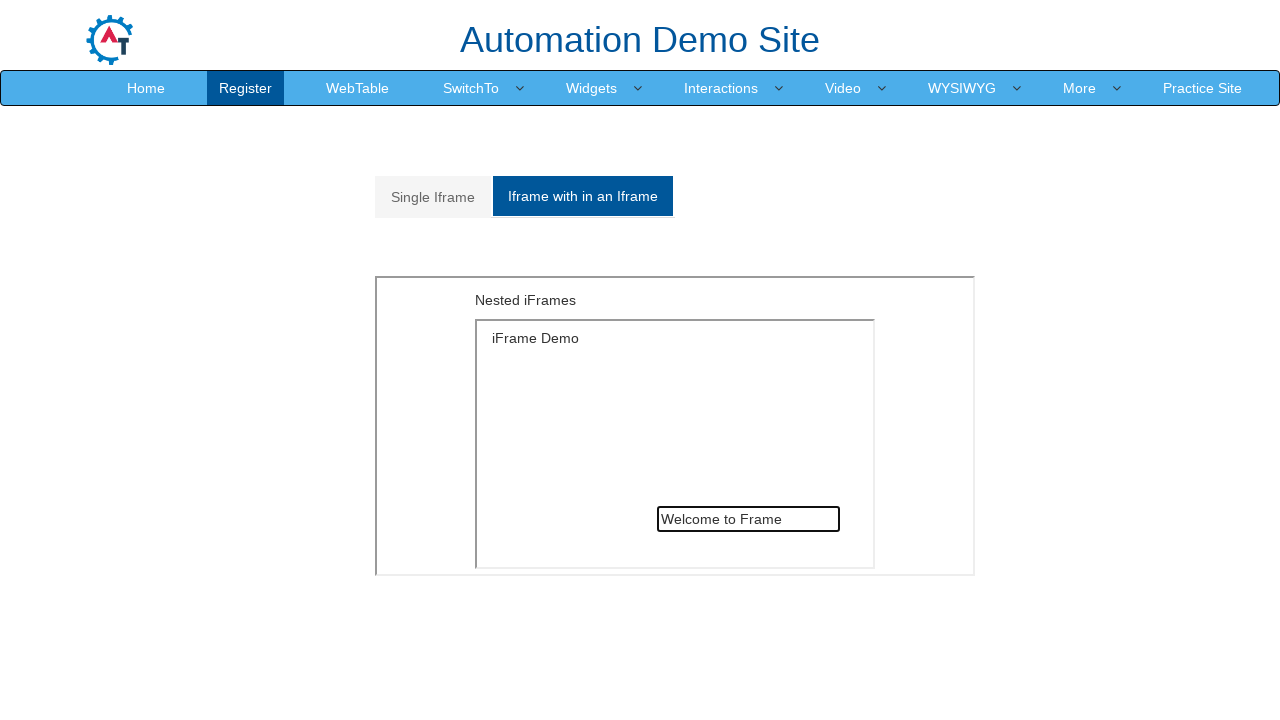